Verifies that the table column headings match the expected names

Starting URL: https://the-internet.herokuapp.com/challenging_dom

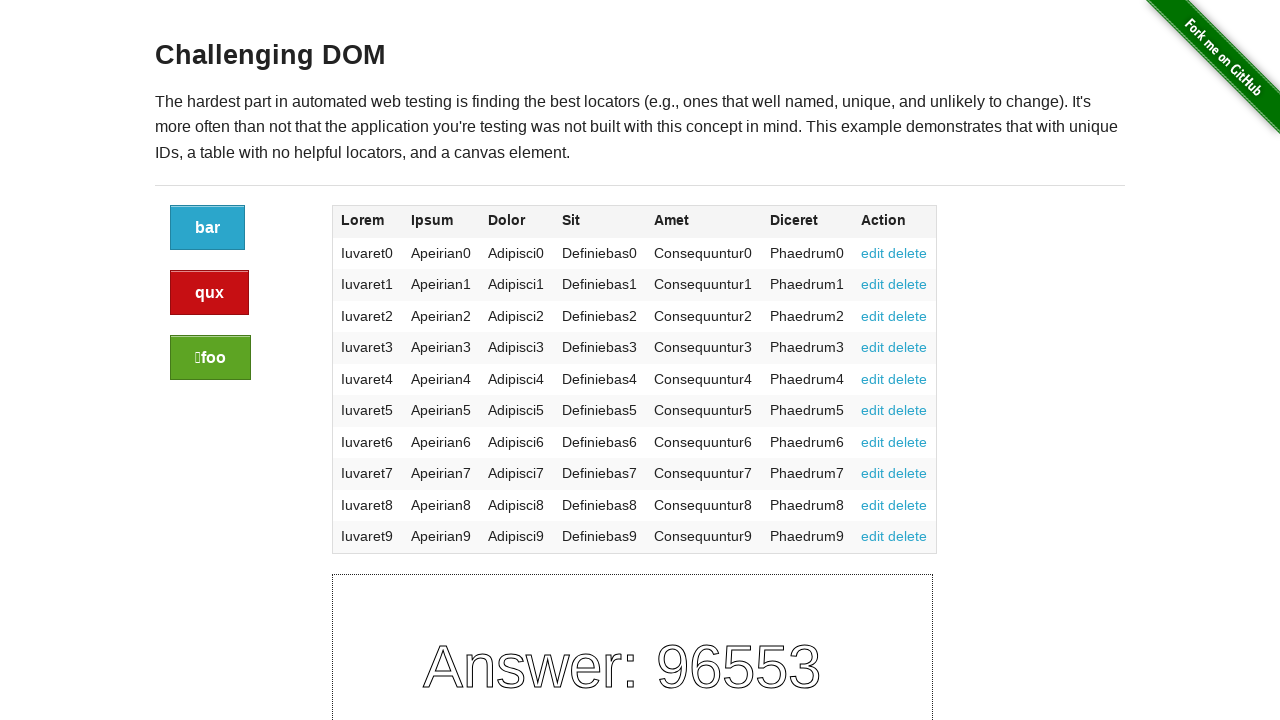

Navigated to the challenging DOM page
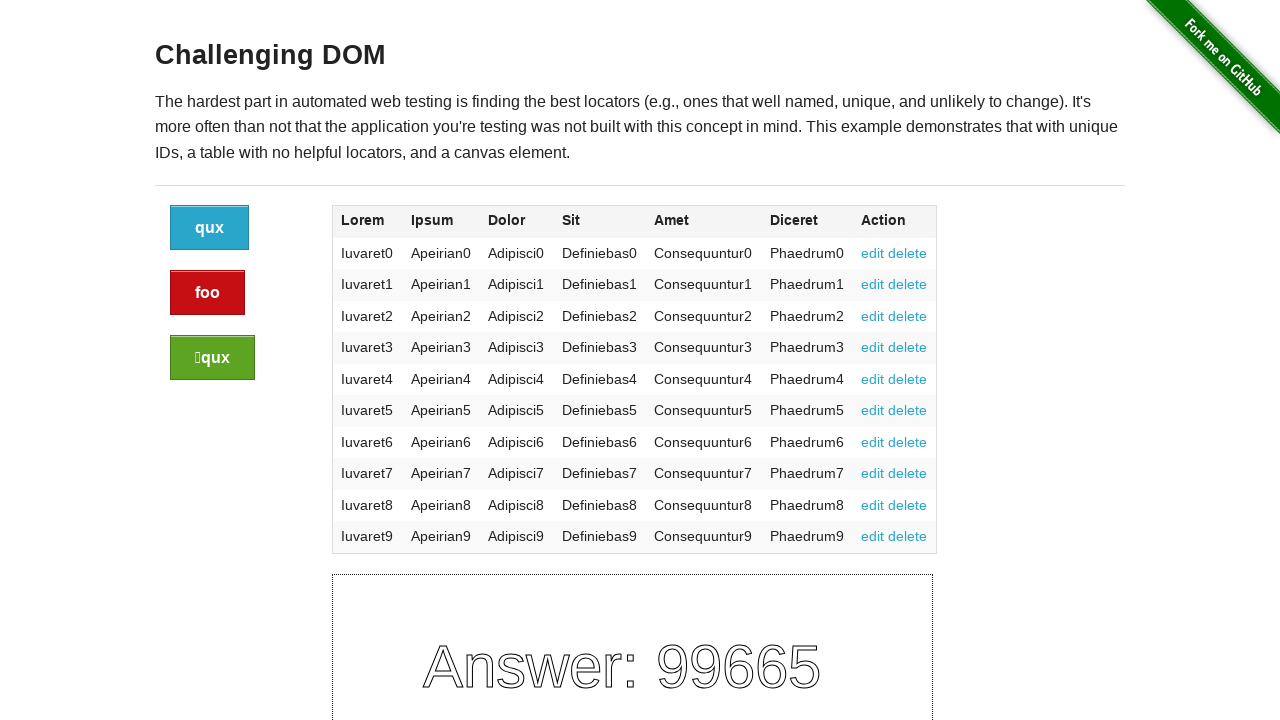

Located all table header elements
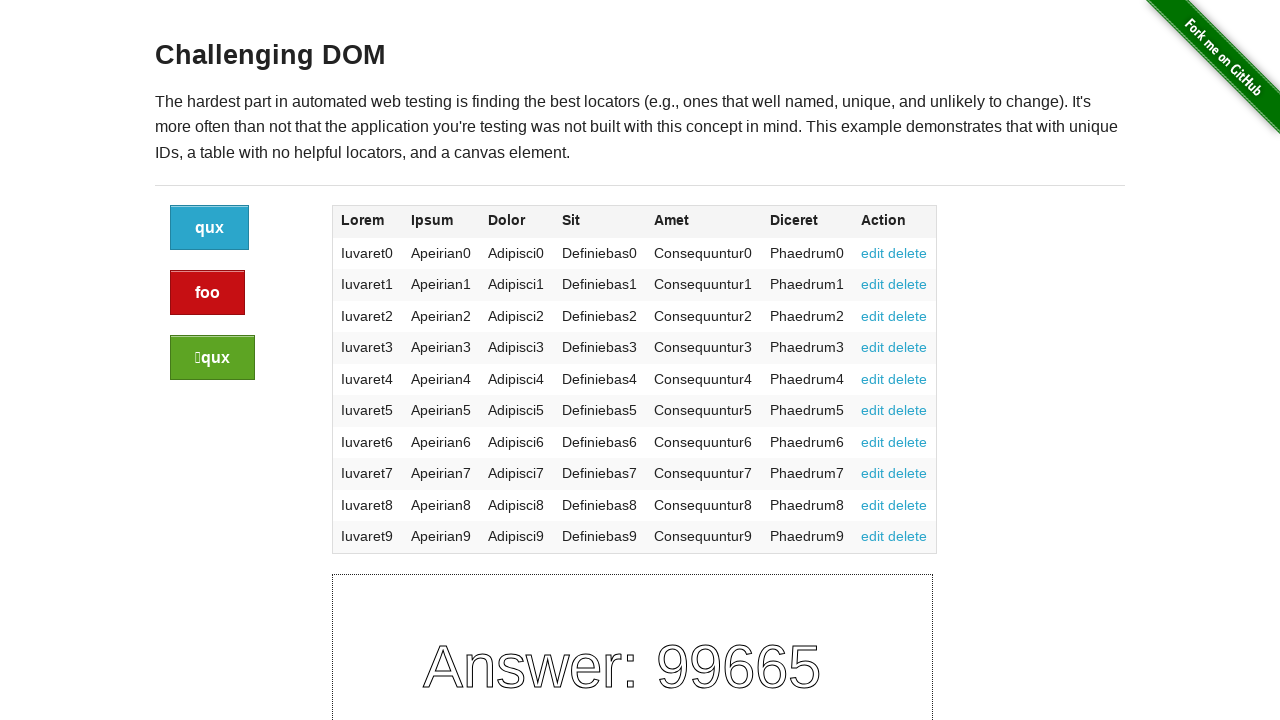

Extracted all table heading text values
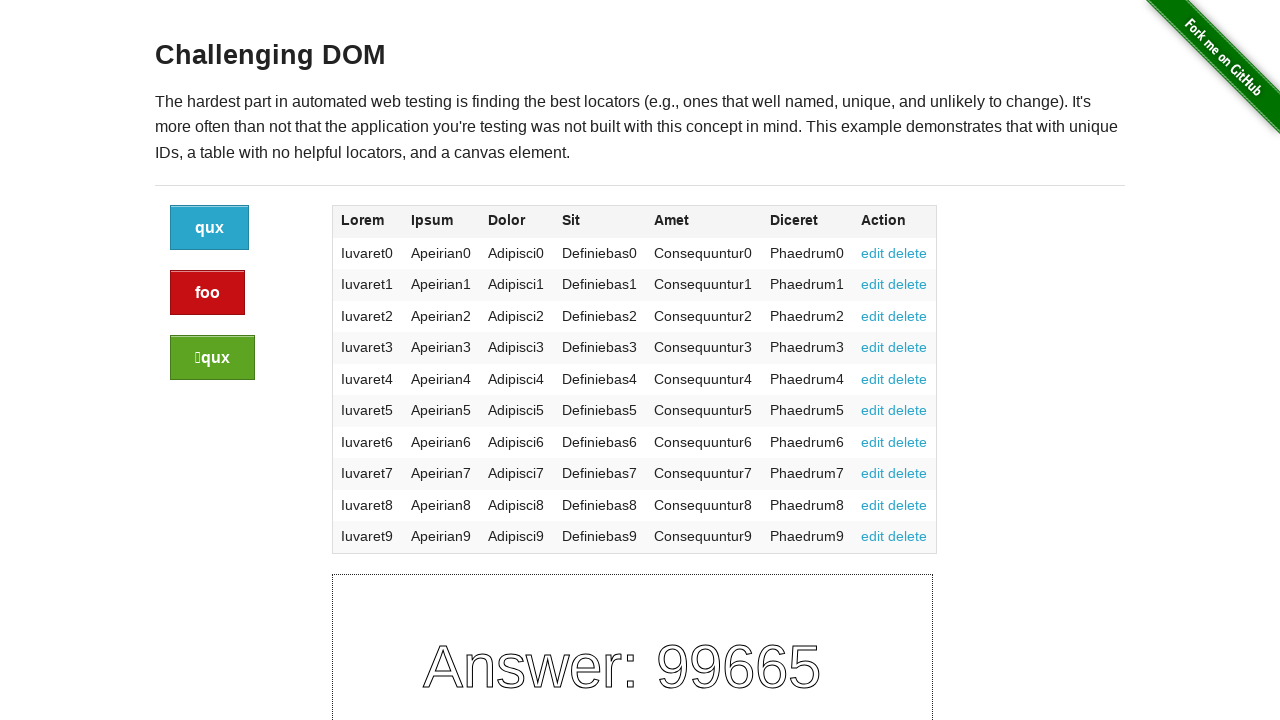

Verified heading 'Lorem' matches expected values
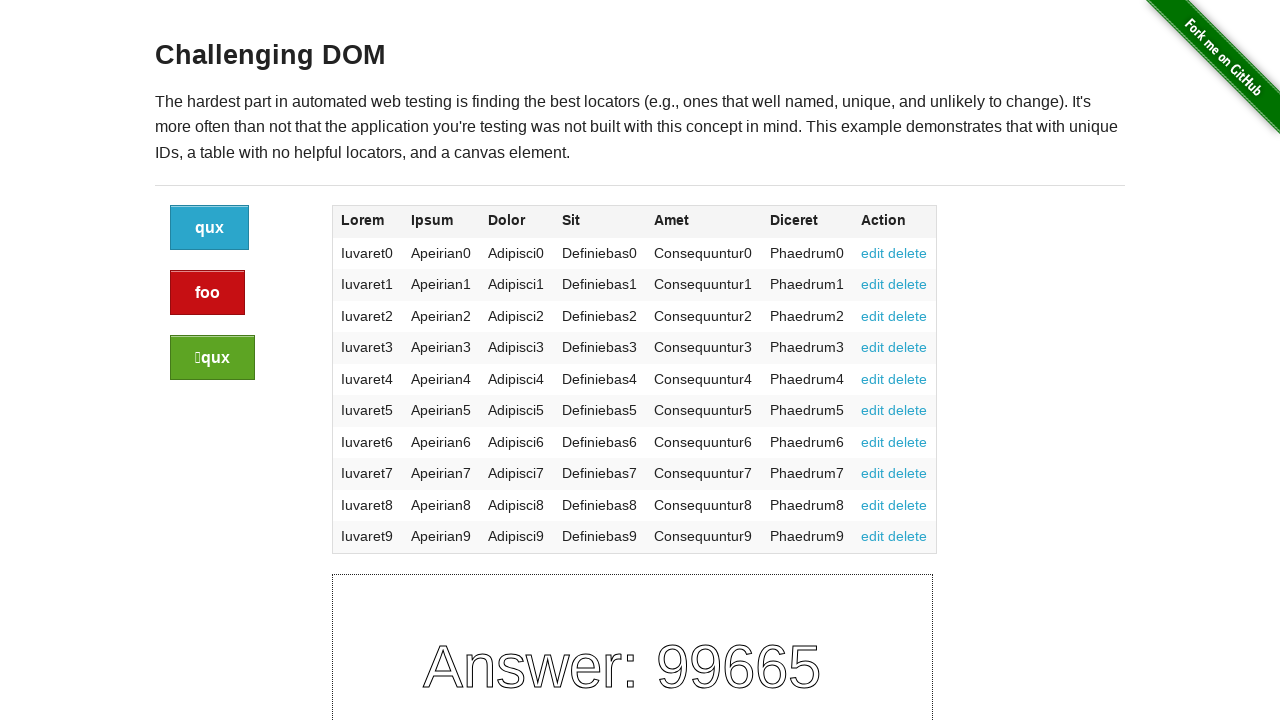

Verified heading 'Ipsum' matches expected values
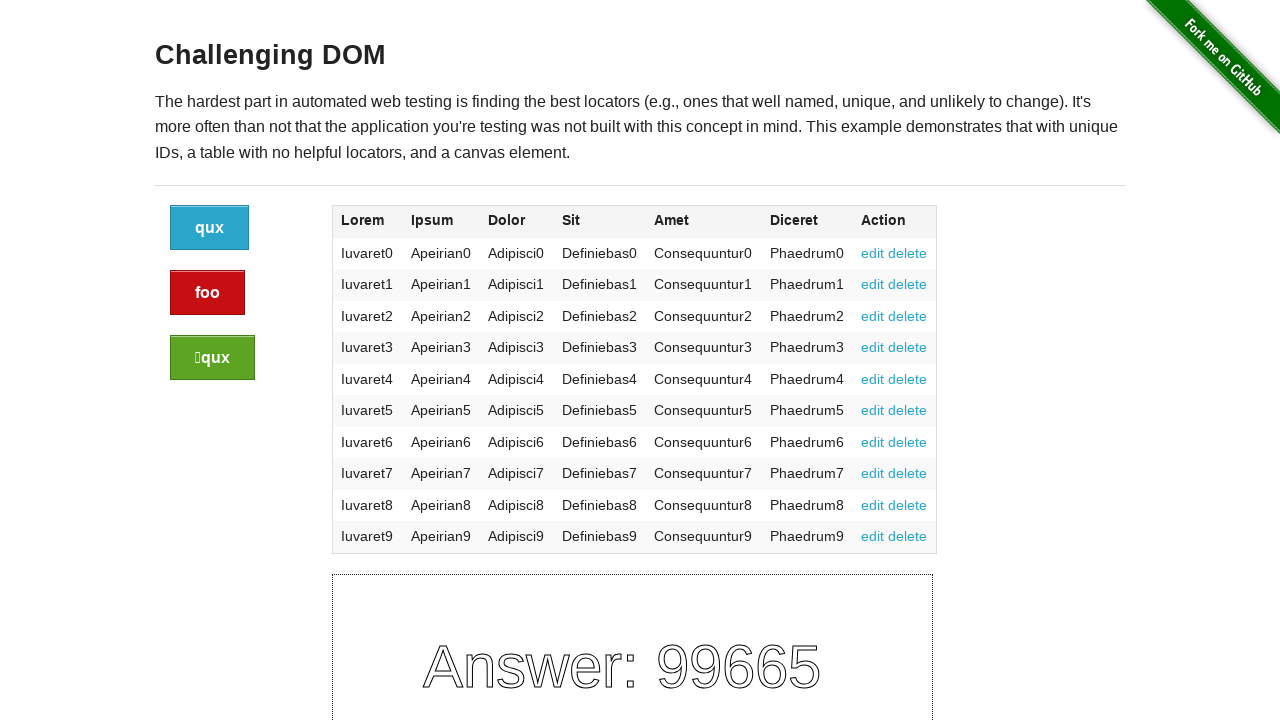

Verified heading 'Dolor' matches expected values
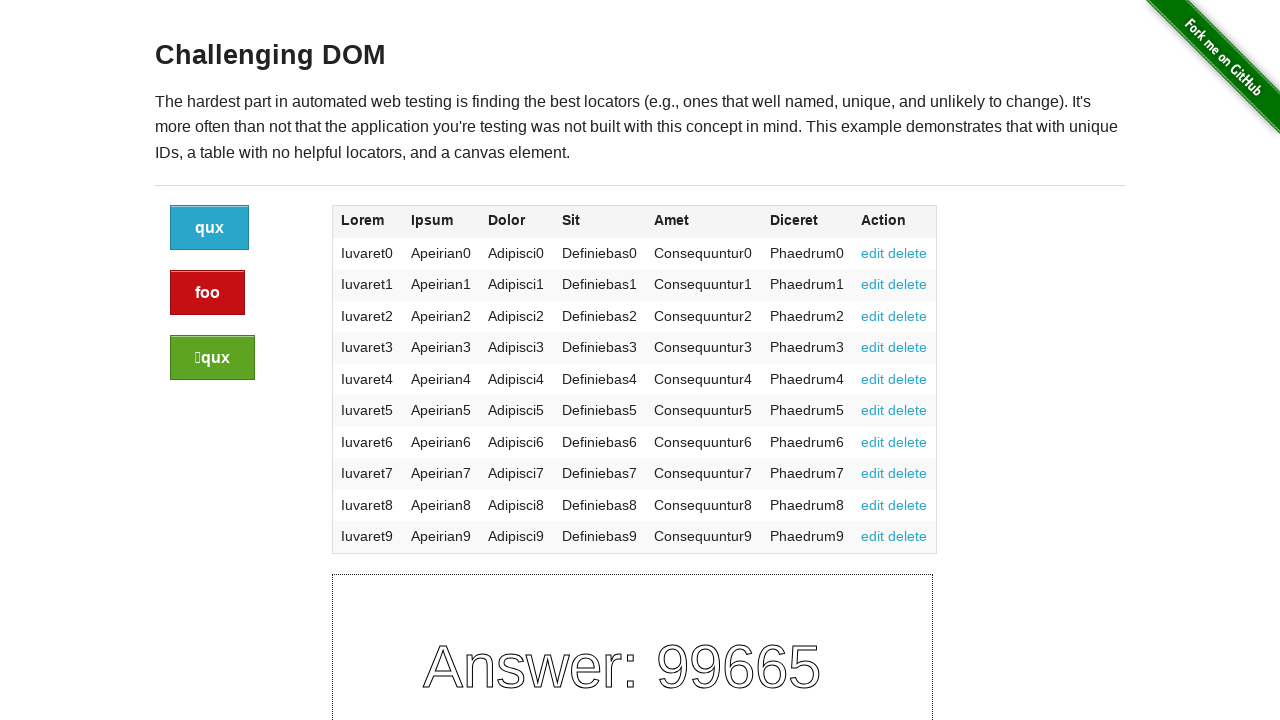

Verified heading 'Sit' matches expected values
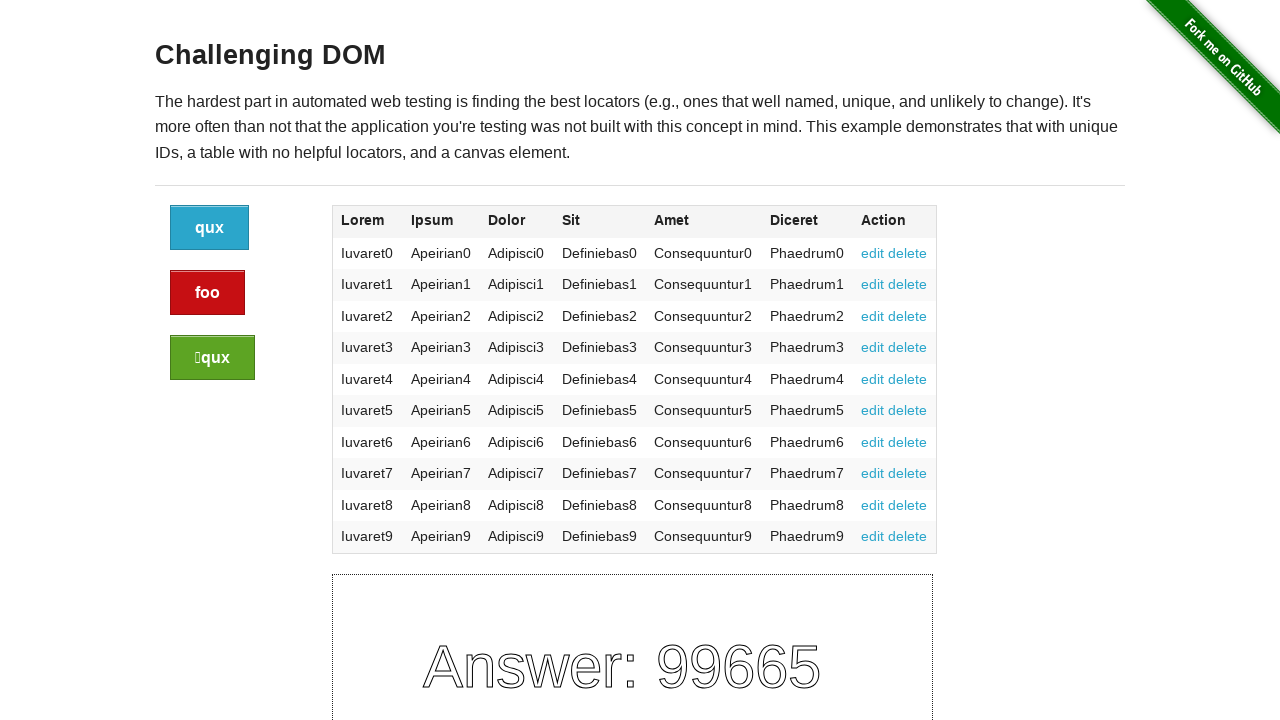

Verified heading 'Amet' matches expected values
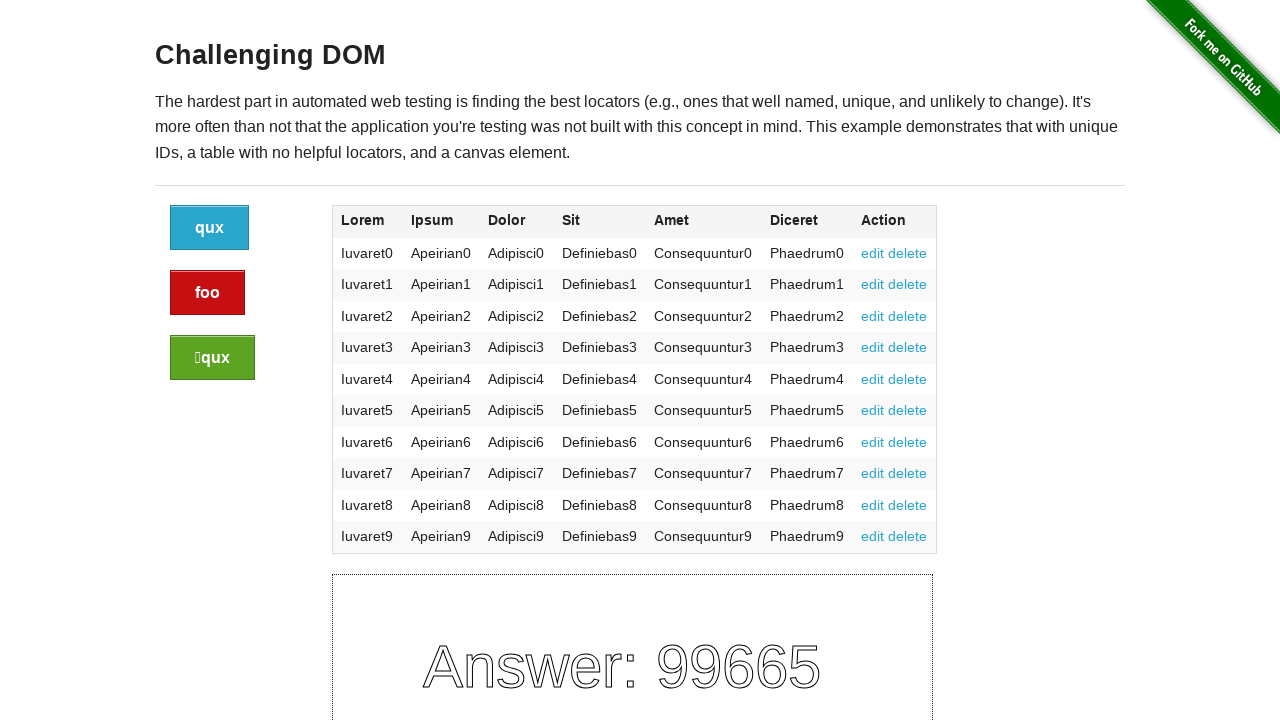

Verified heading 'Diceret' matches expected values
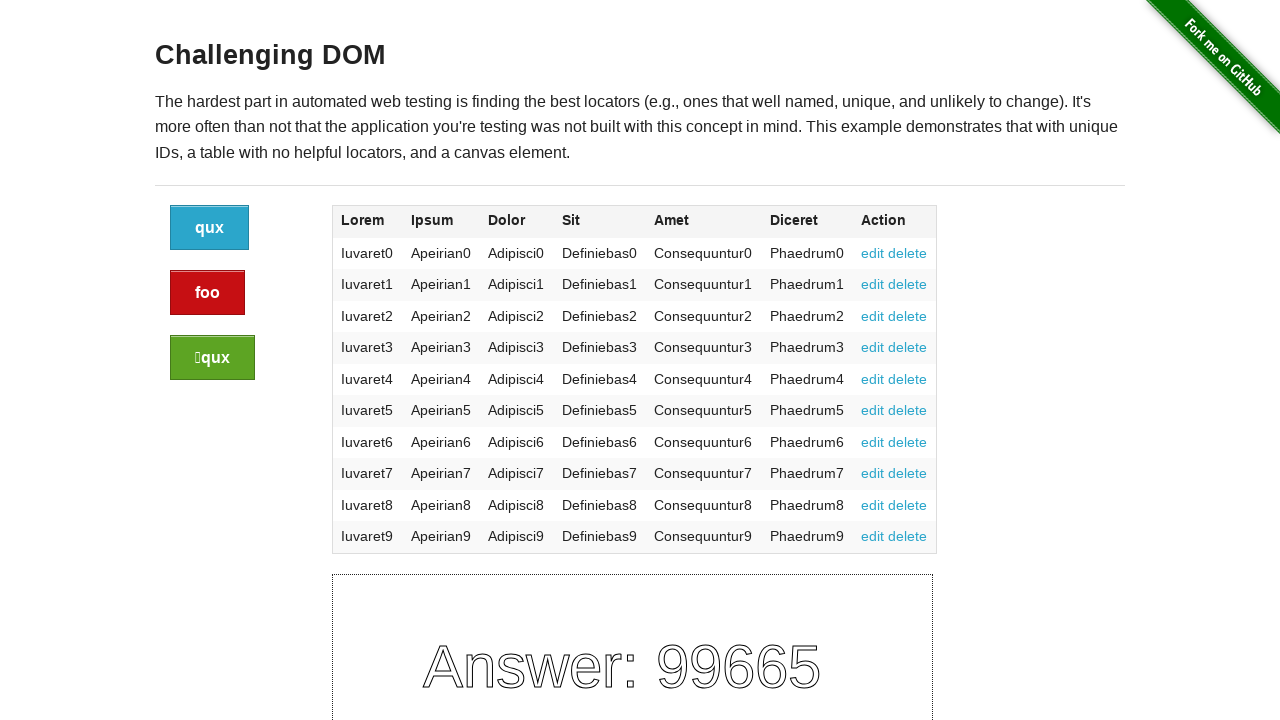

Verified heading 'Action' matches expected values
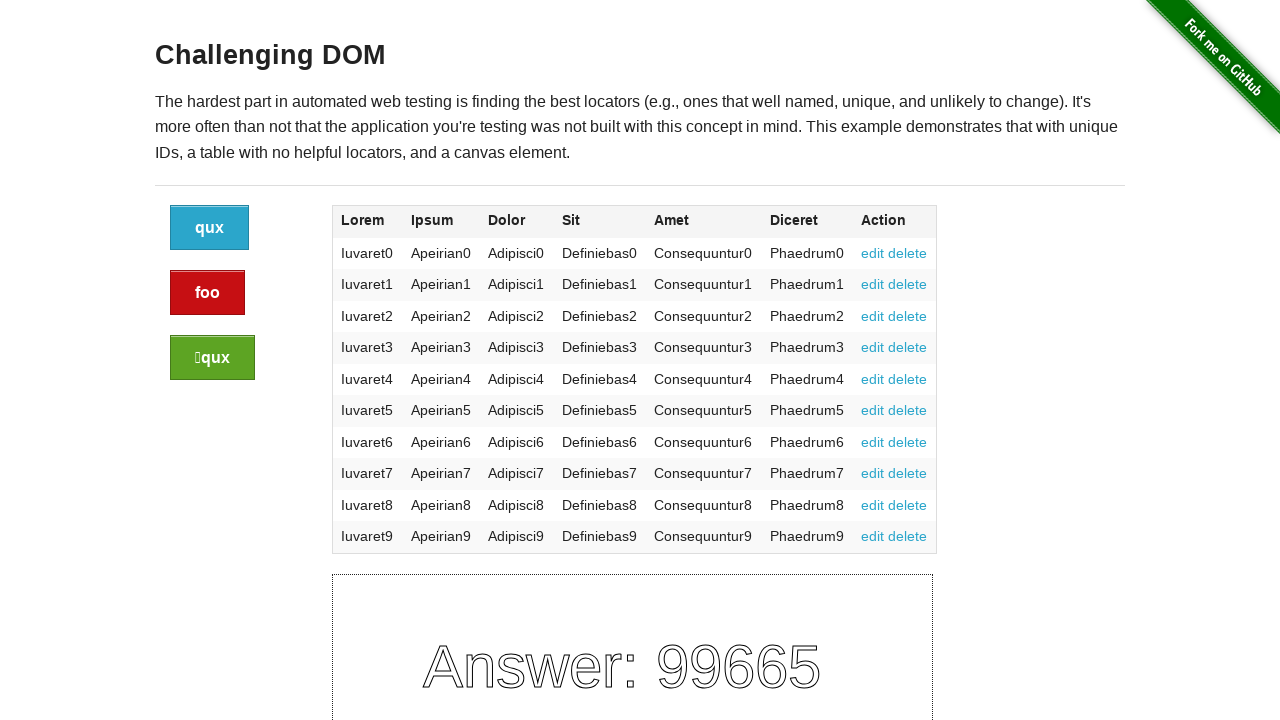

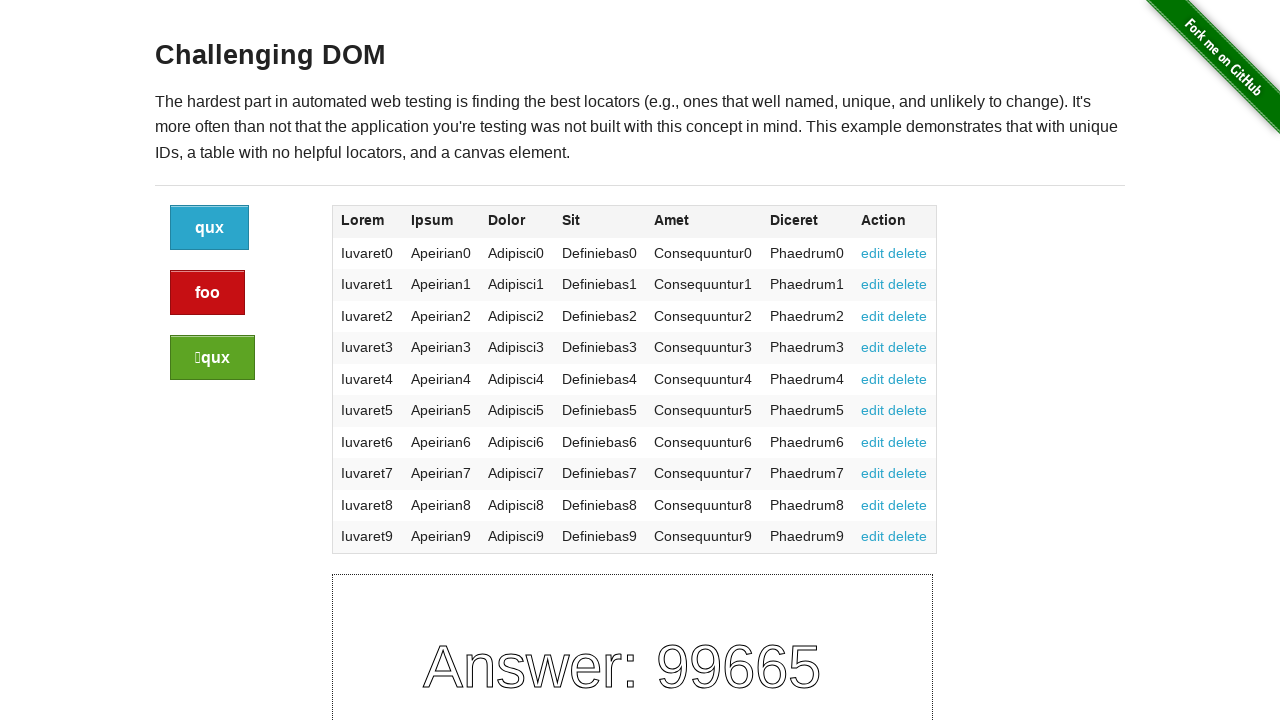